Tests keyboard interactions with an autocomplete input field by using Shift key combinations to type "Ahmet" (capital A followed by lowercase hmet) demonstrating modifier key handling.

Starting URL: https://demoqa.com/auto-complete

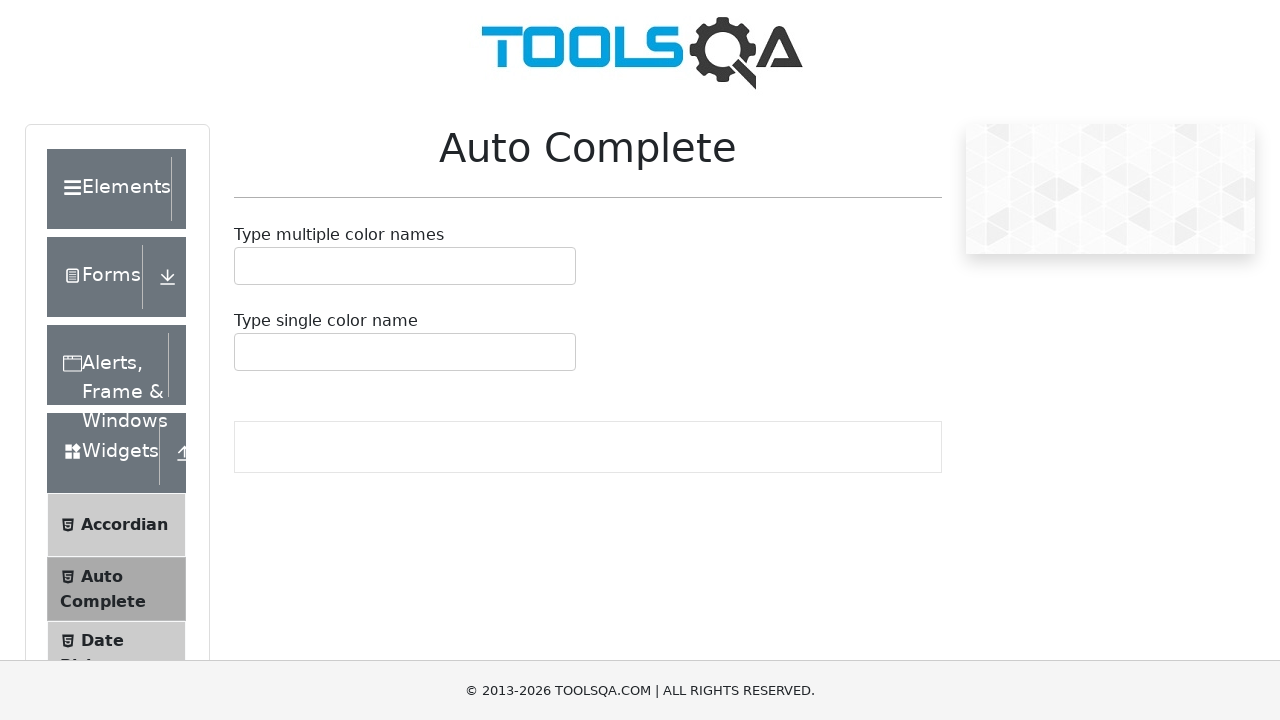

Navigated to autocomplete demo page
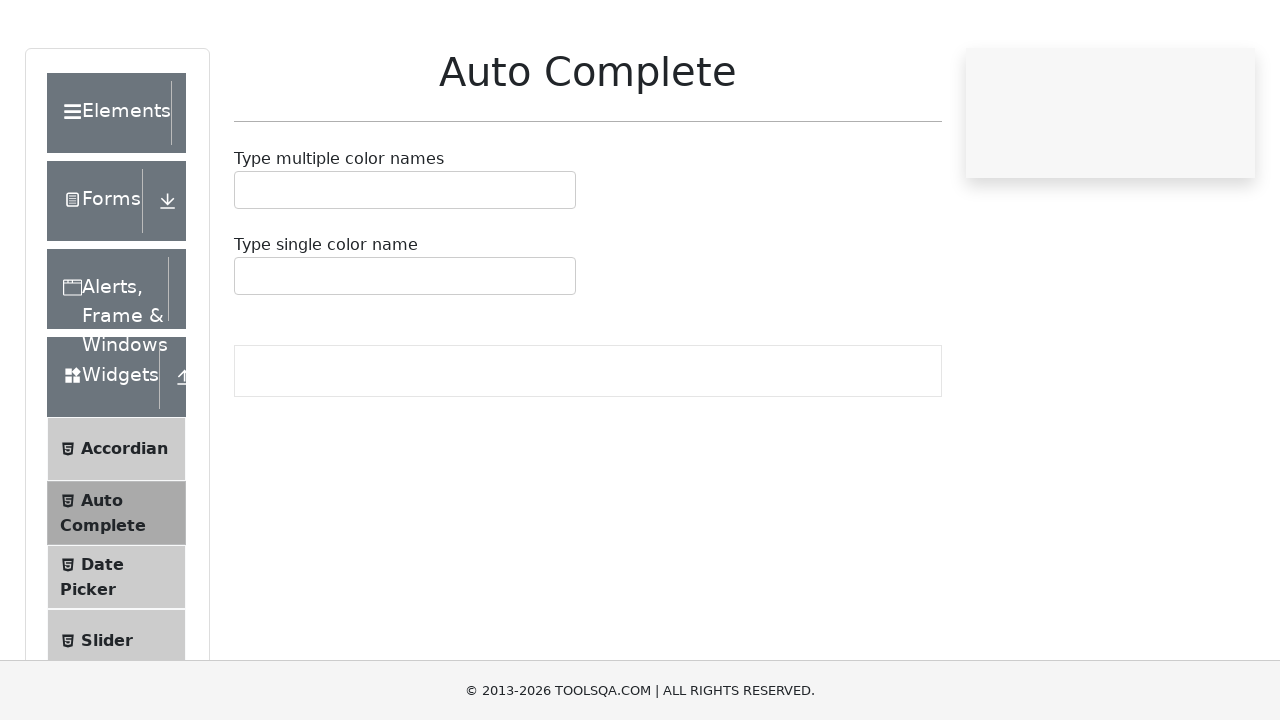

Located the autocomplete input field
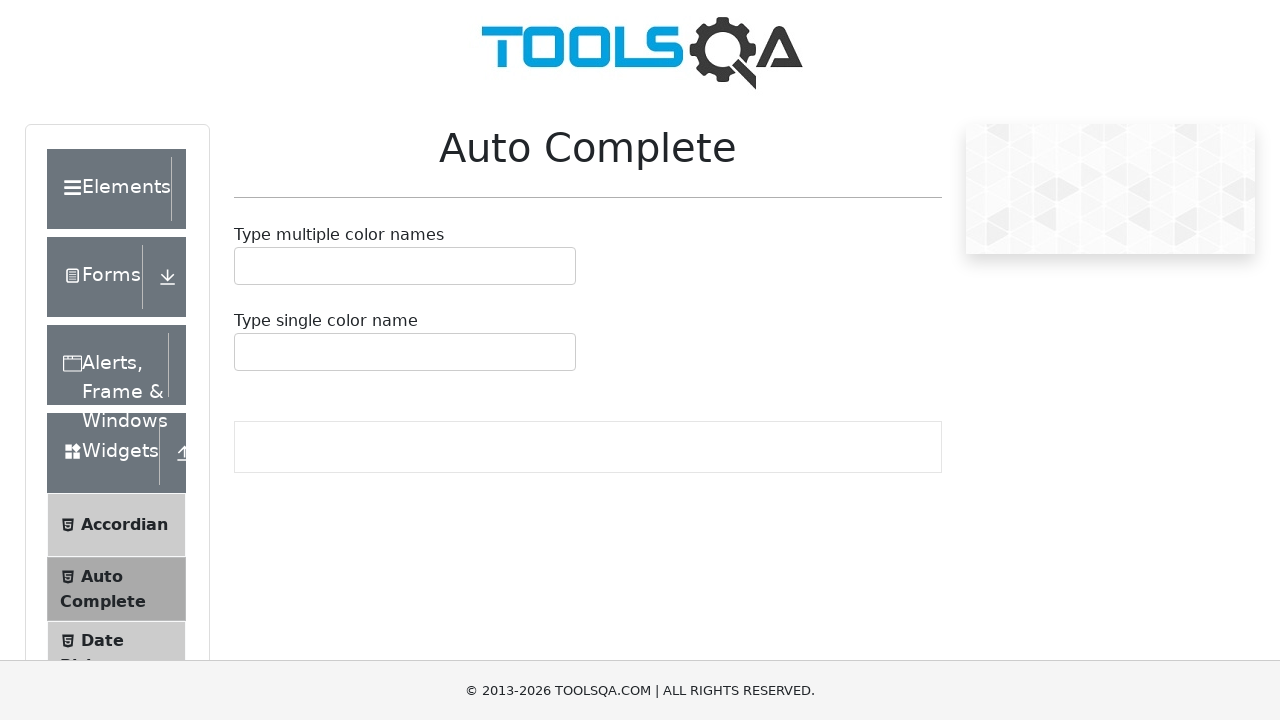

Clicked on the autocomplete input field at (247, 352) on #autoCompleteSingleInput
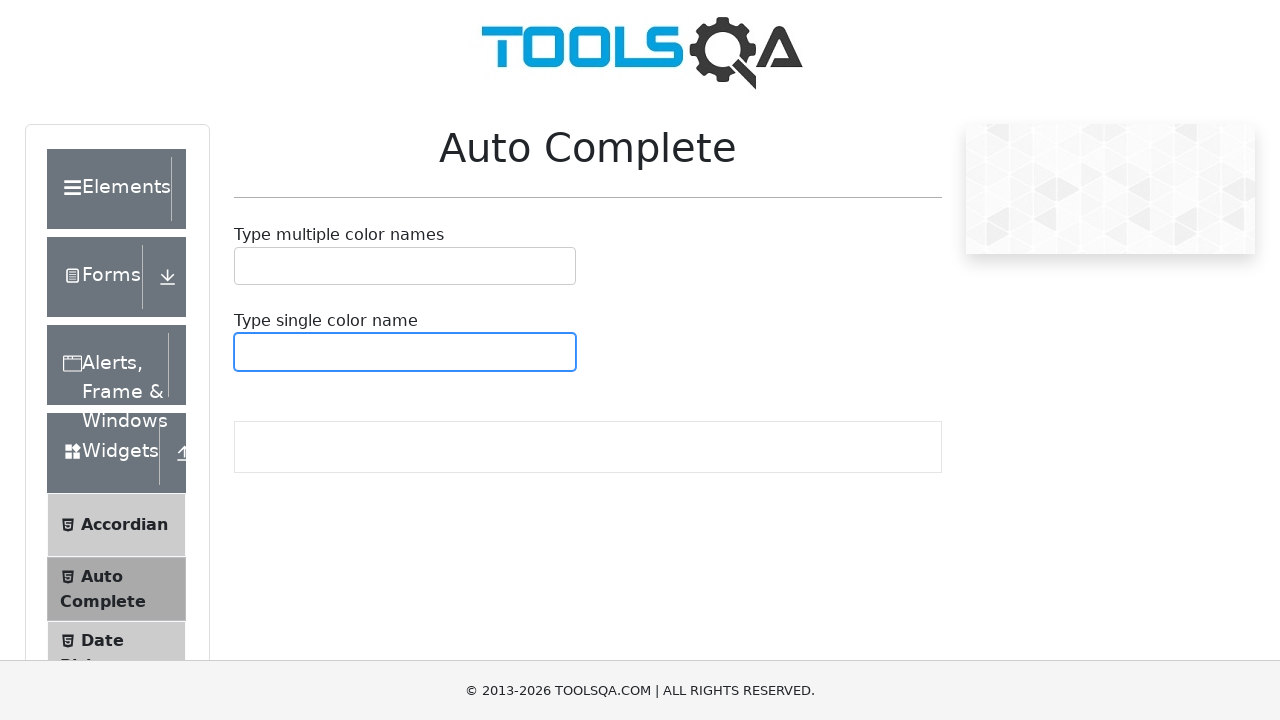

Pressed Shift key down
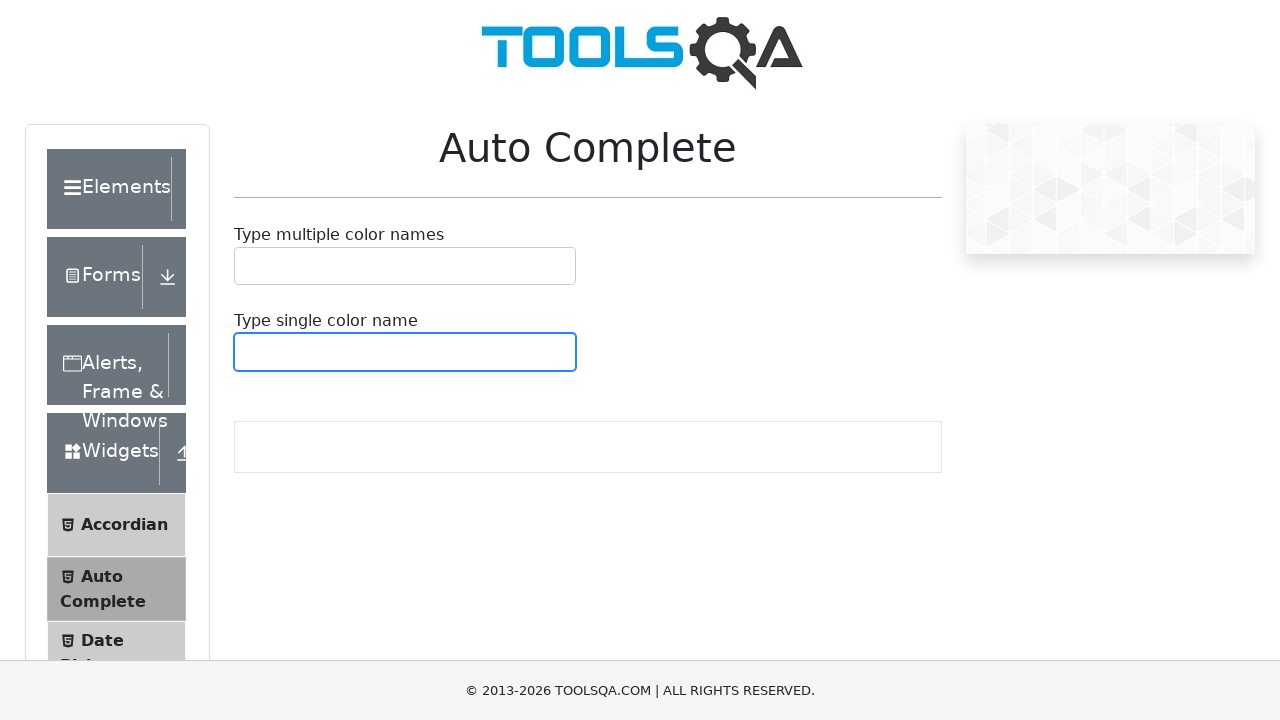

Pressed 'a' key with Shift modifier to input capital A
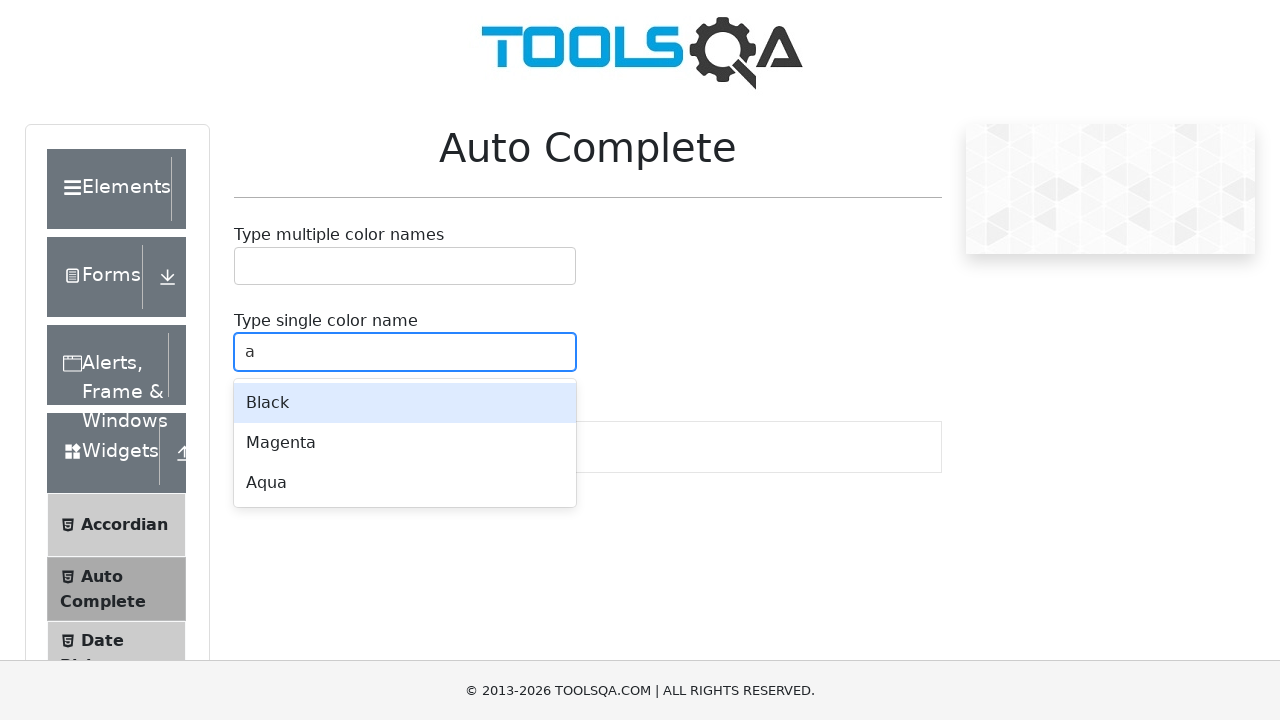

Released Shift key
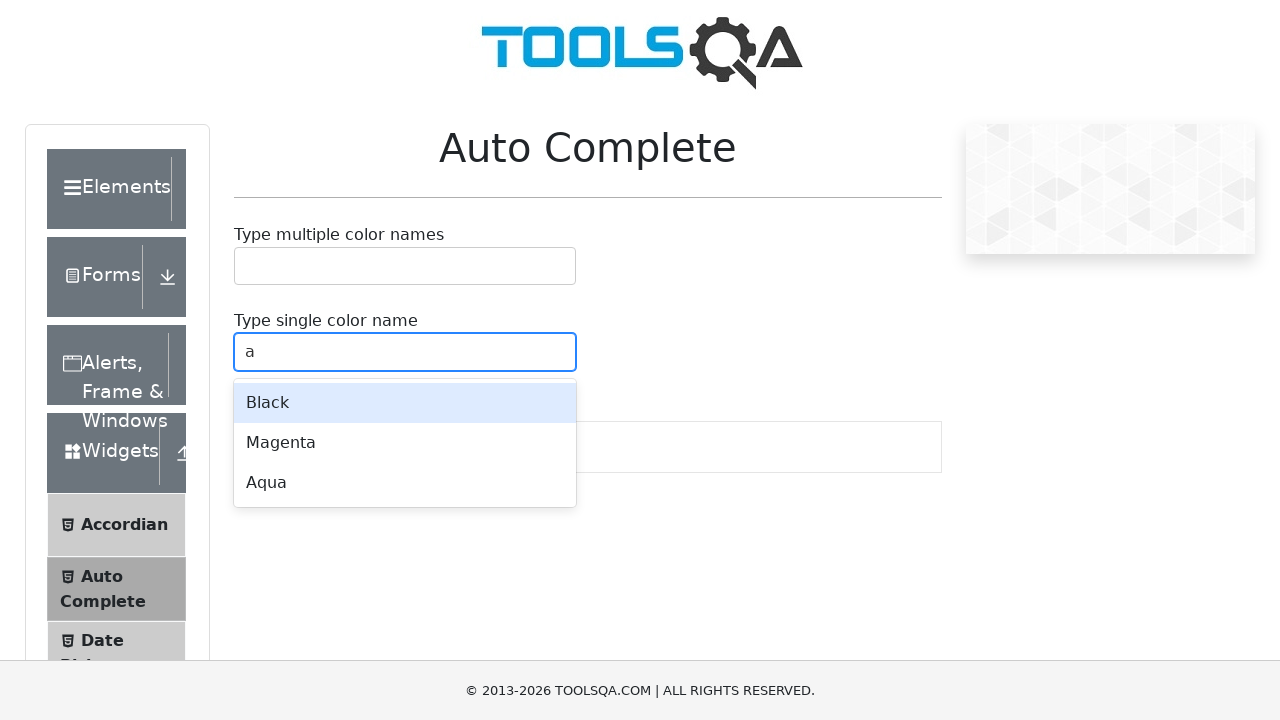

Typed 'hmet' to complete the name 'Ahmet'
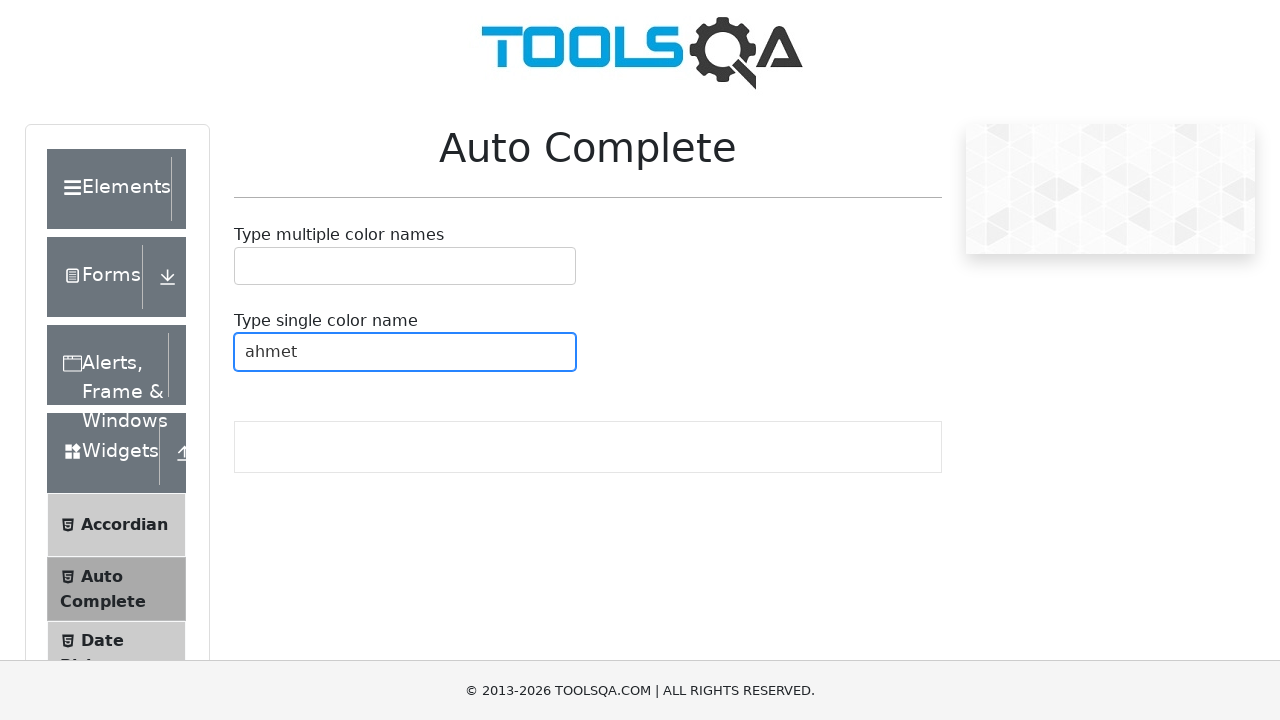

Waited 1 second for autocomplete suggestions to appear
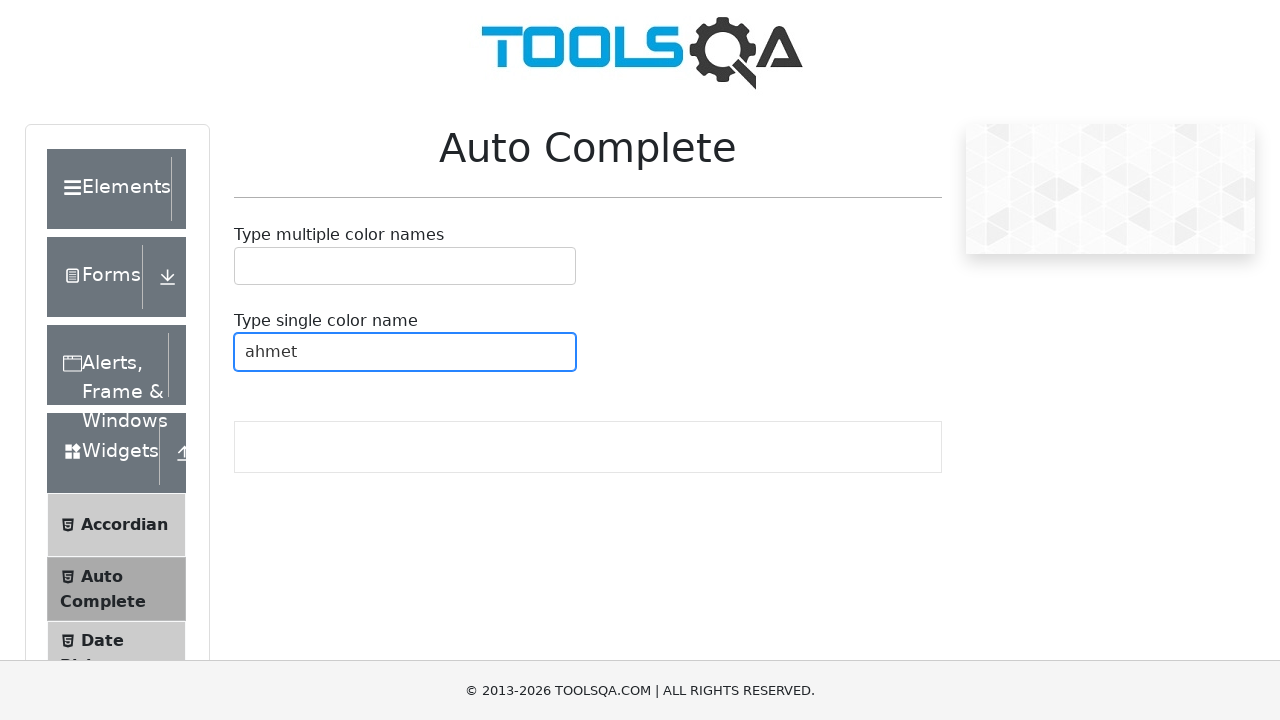

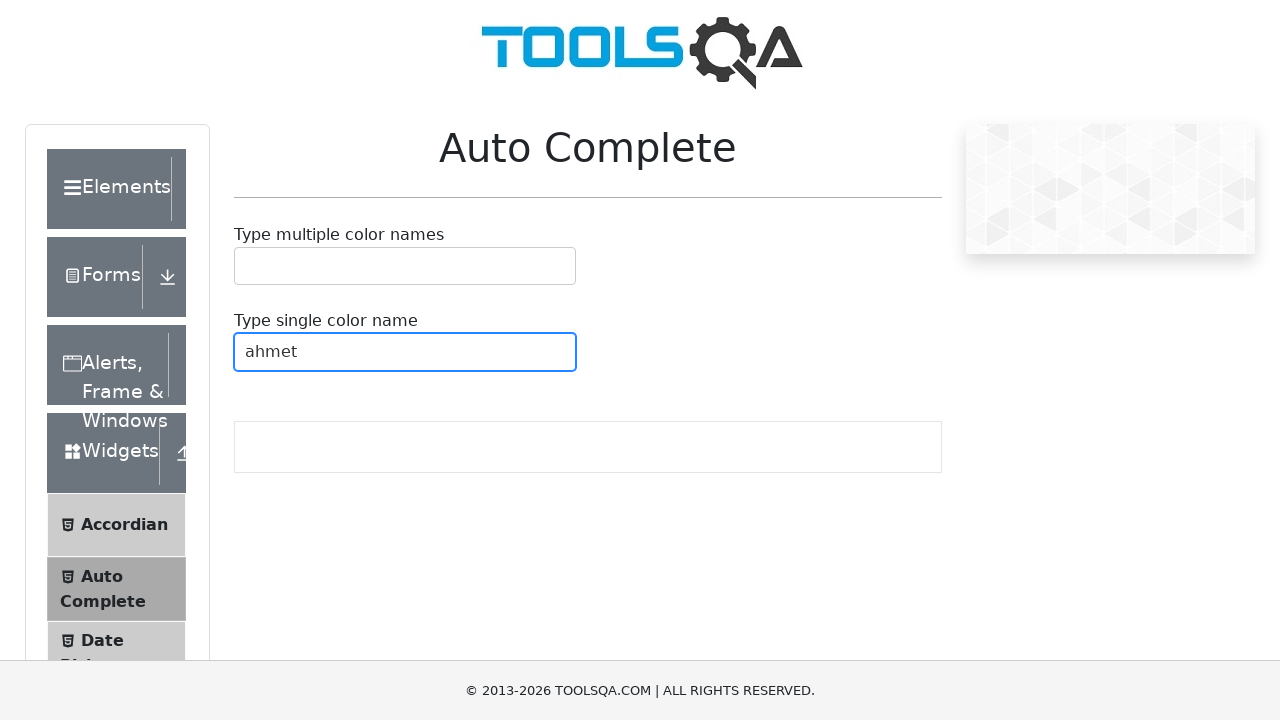